Tests scrolling functionality by scrolling down to a specific element using Actions class, then scrolling back up using PageUp keys

Starting URL: https://practice.cydeo.com/

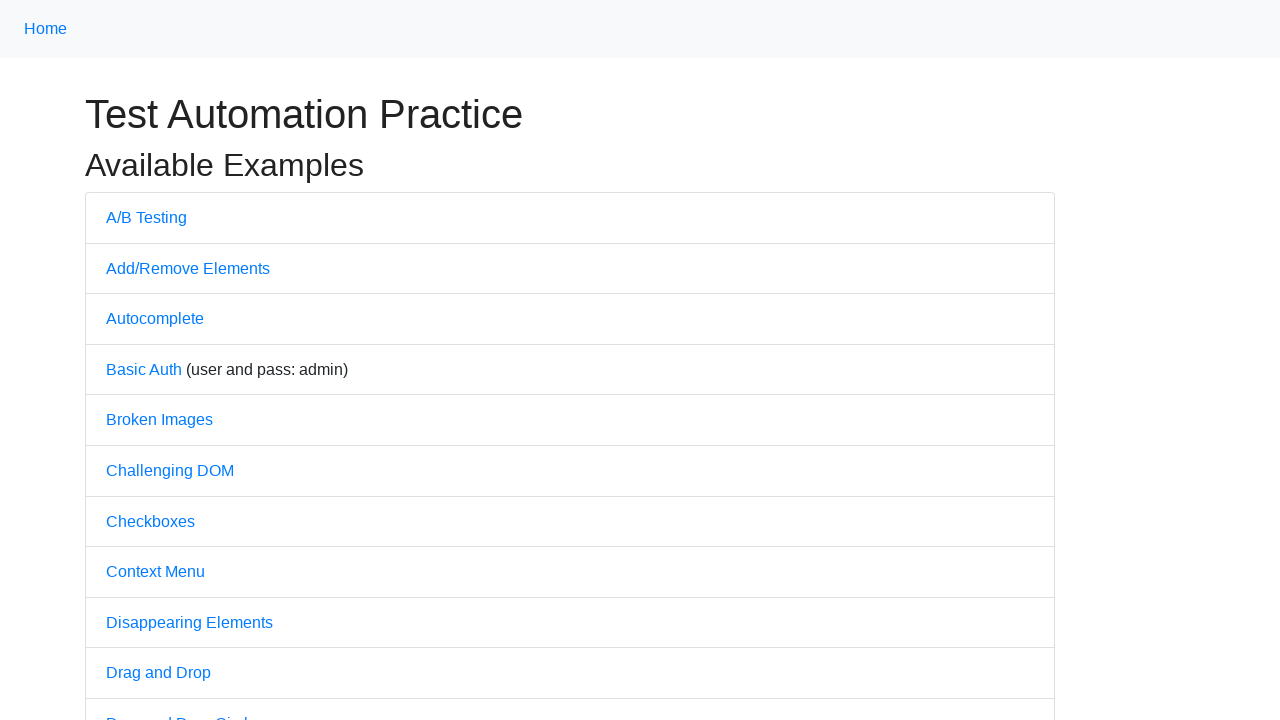

Located CYDEO link element
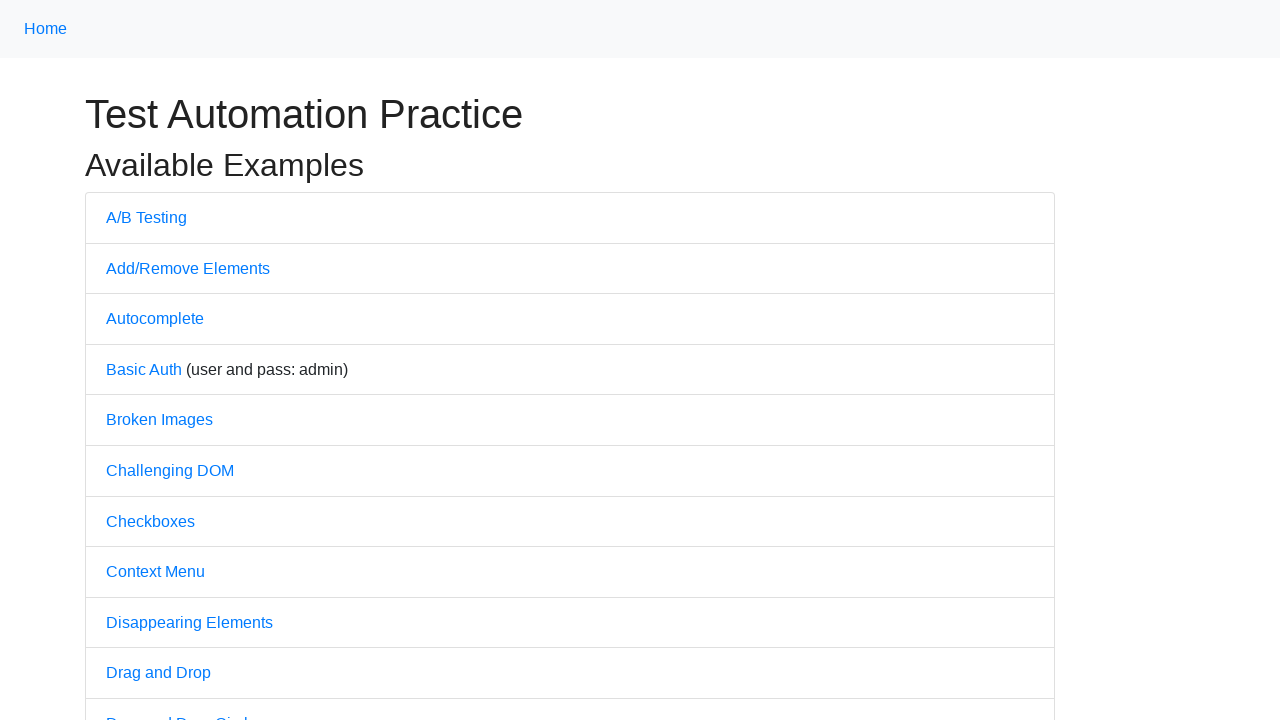

Scrolled down to CYDEO link at bottom of page
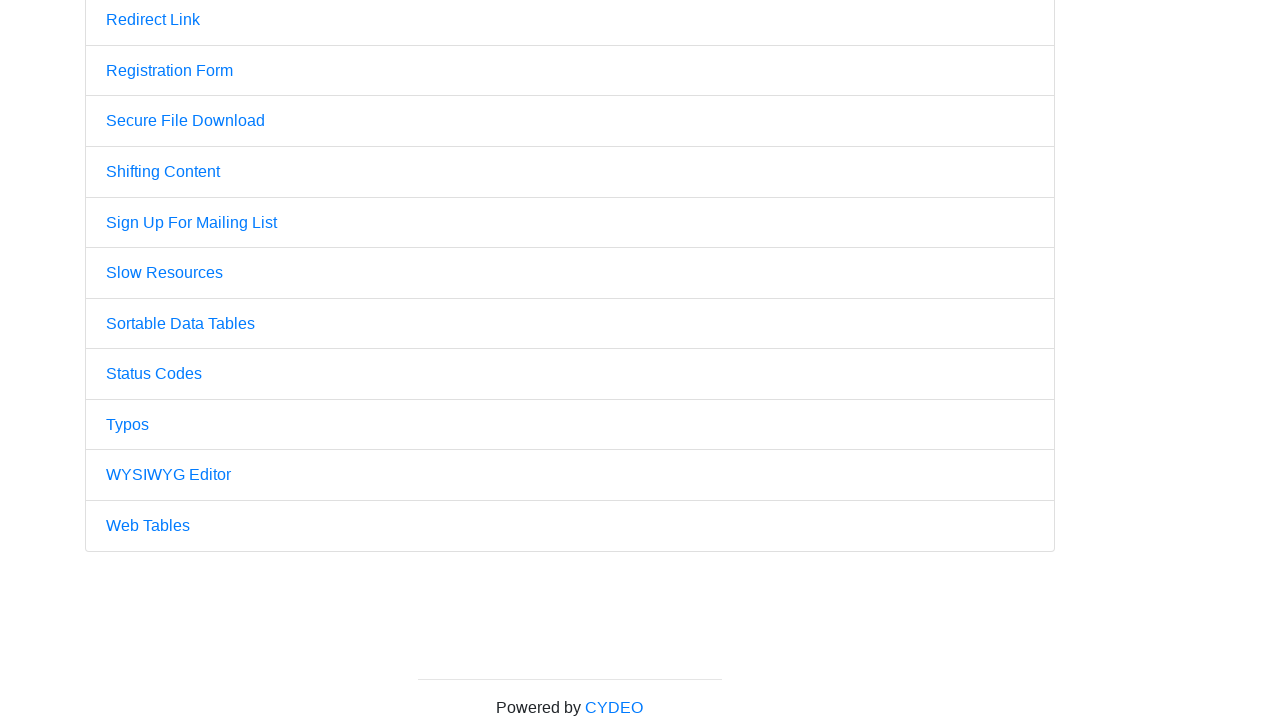

Pressed PageUp key to scroll back up
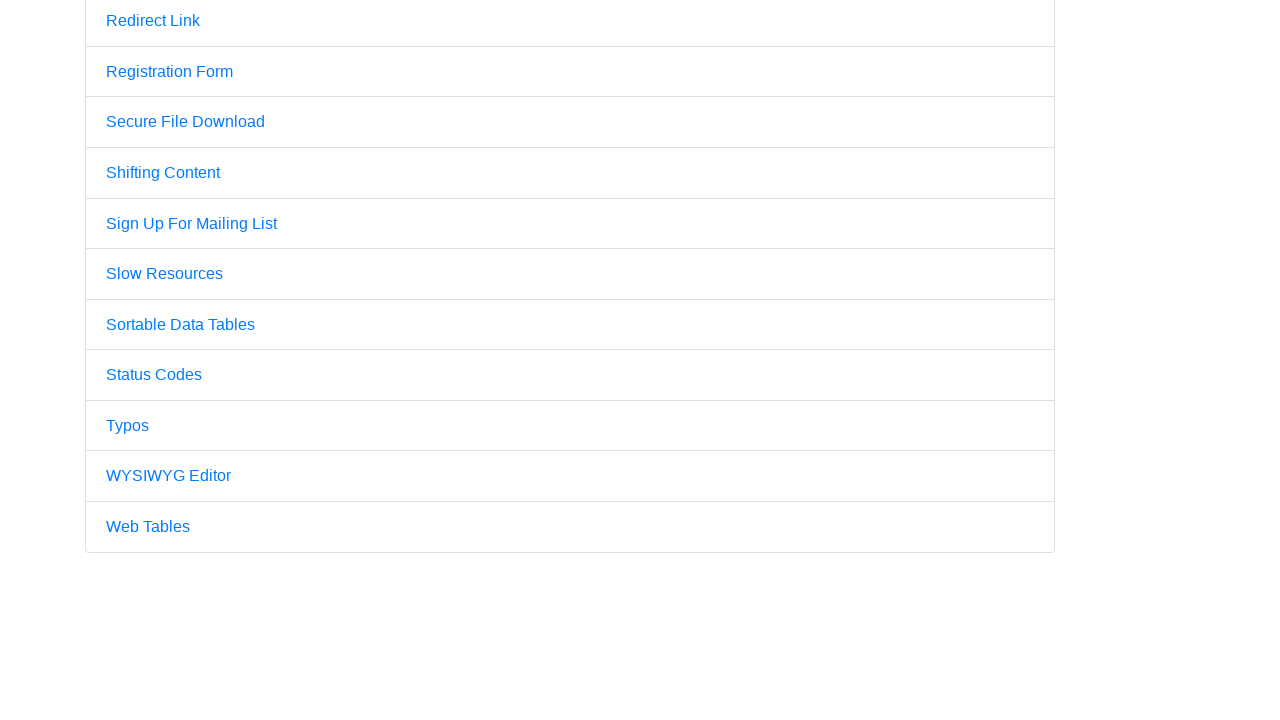

Pressed PageUp key again to scroll further up
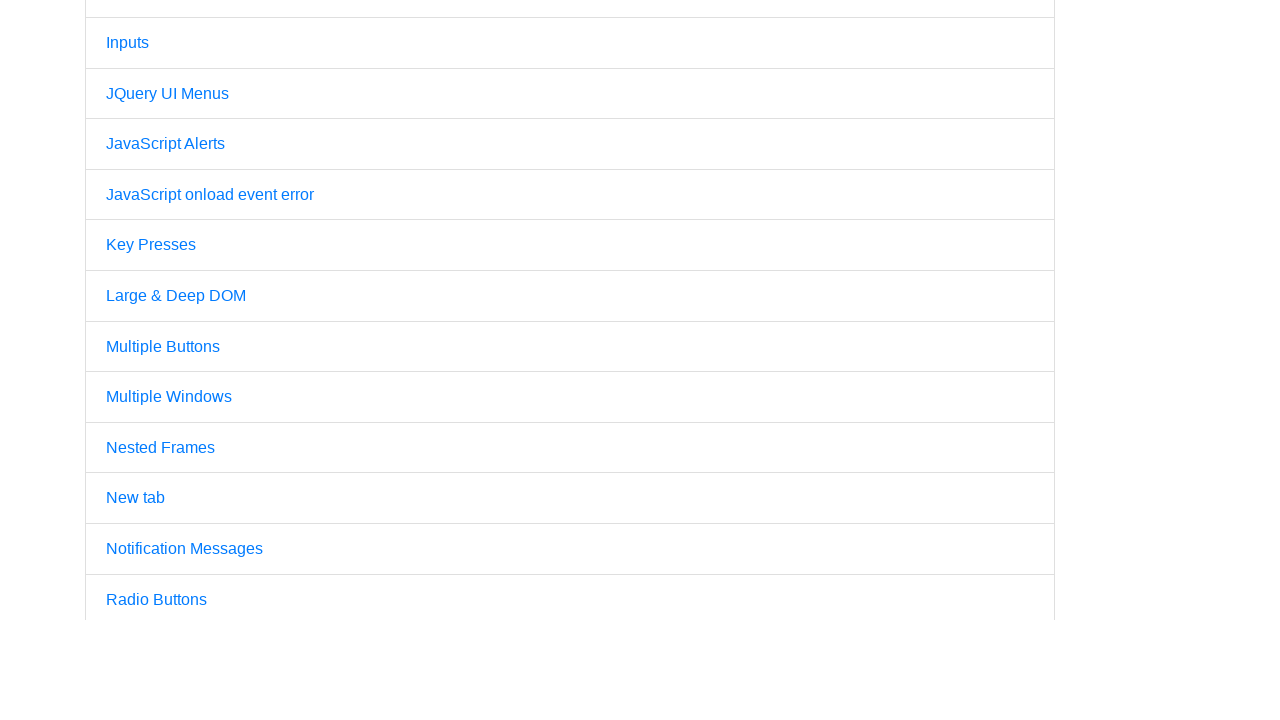

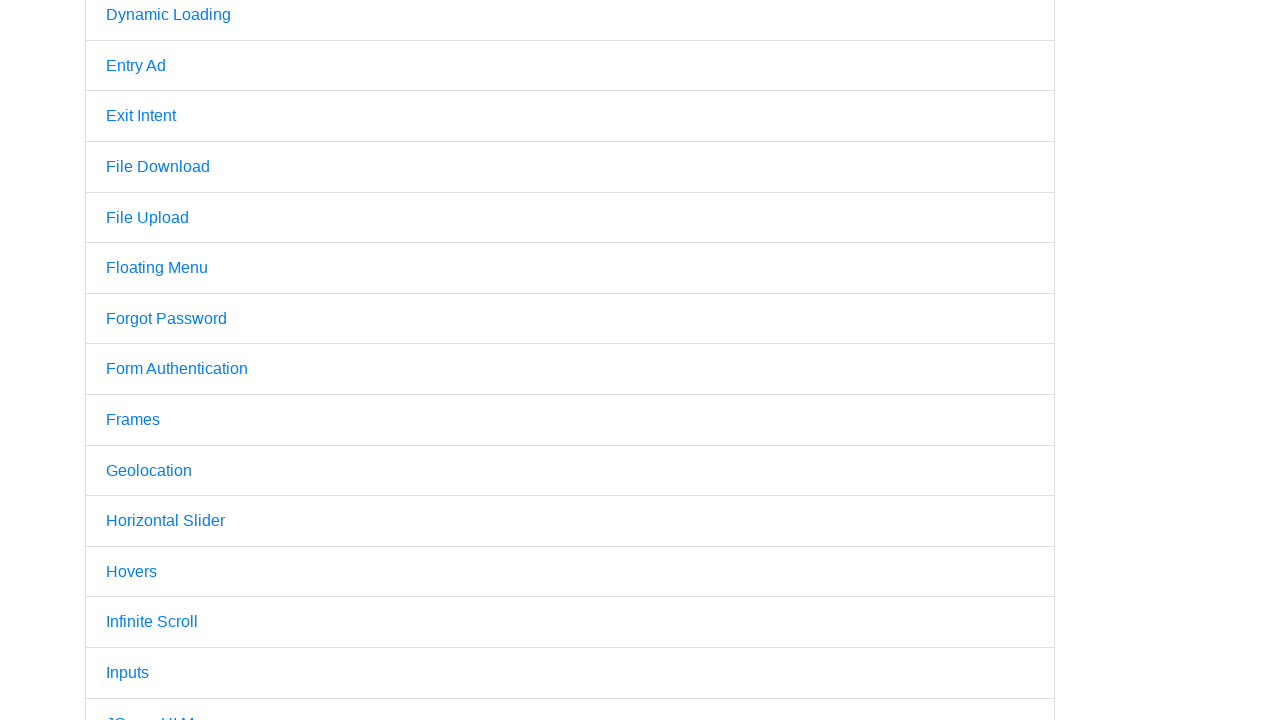